Tests sorting the Due column in table2 which uses semantic class attributes for better selector targeting.

Starting URL: http://the-internet.herokuapp.com/tables

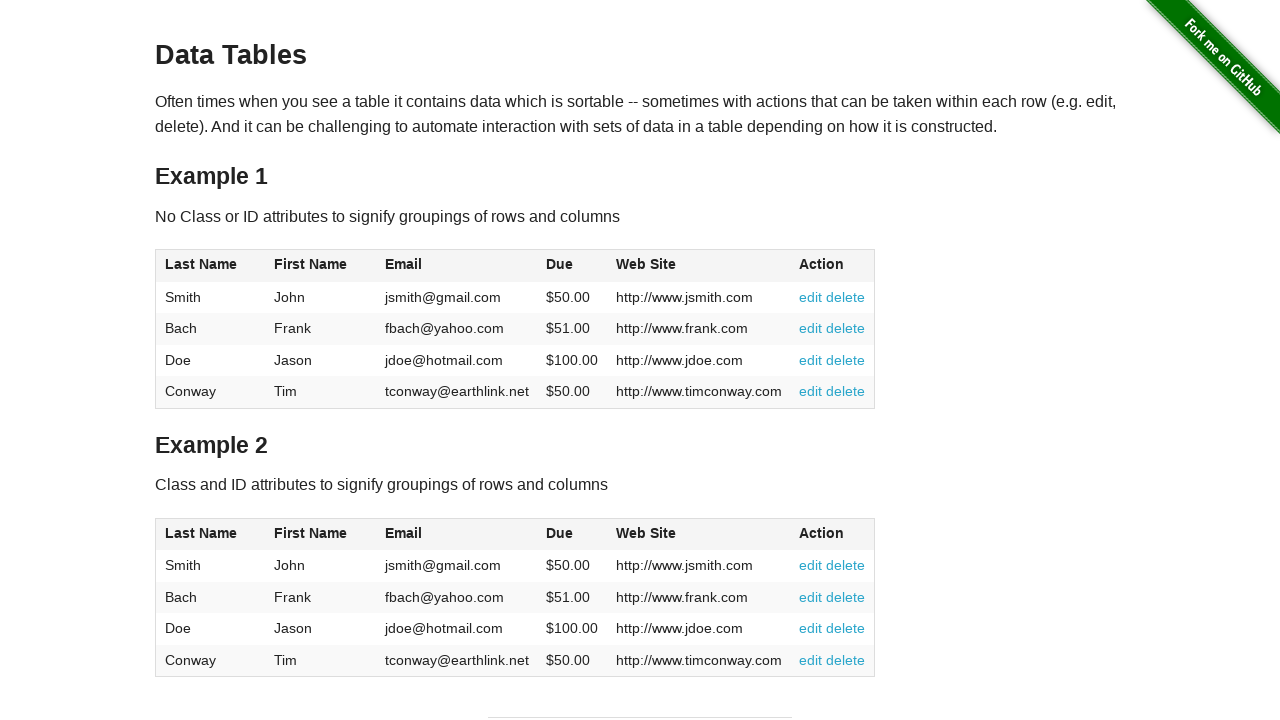

Clicked Due column header in table2 to sort at (560, 533) on #table2 thead .dues
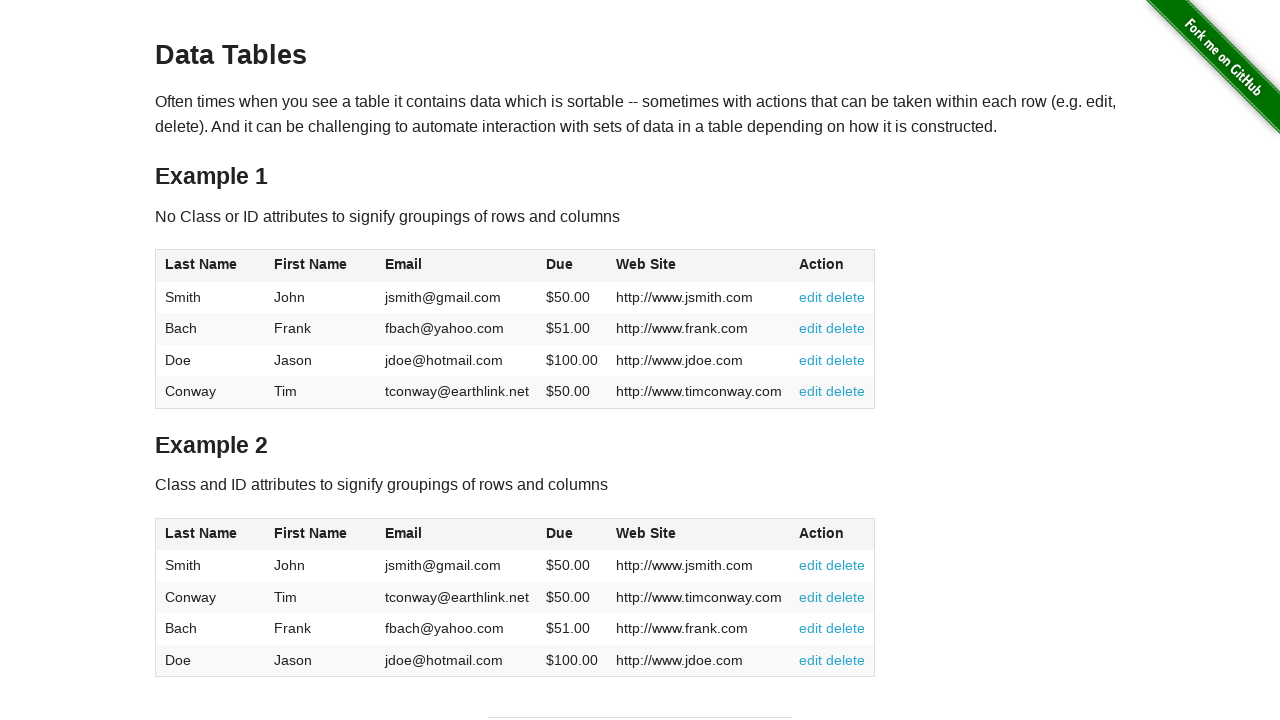

Table2 Due column data loaded after sort
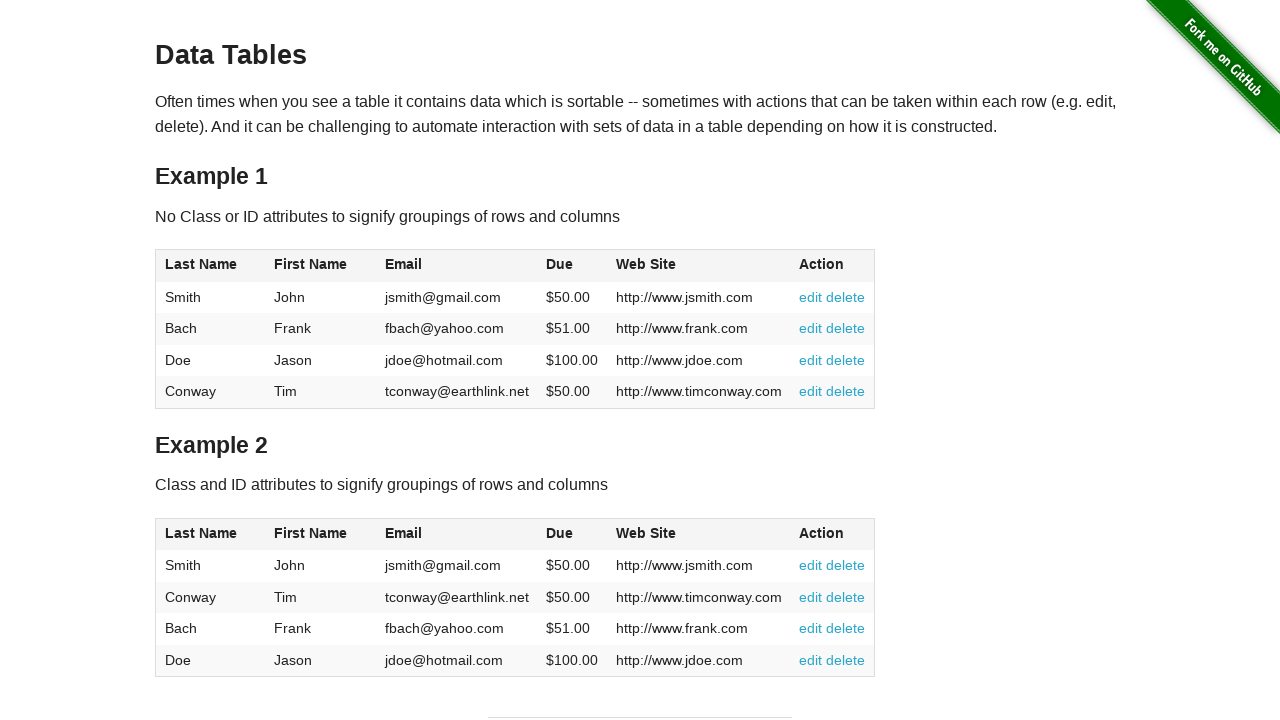

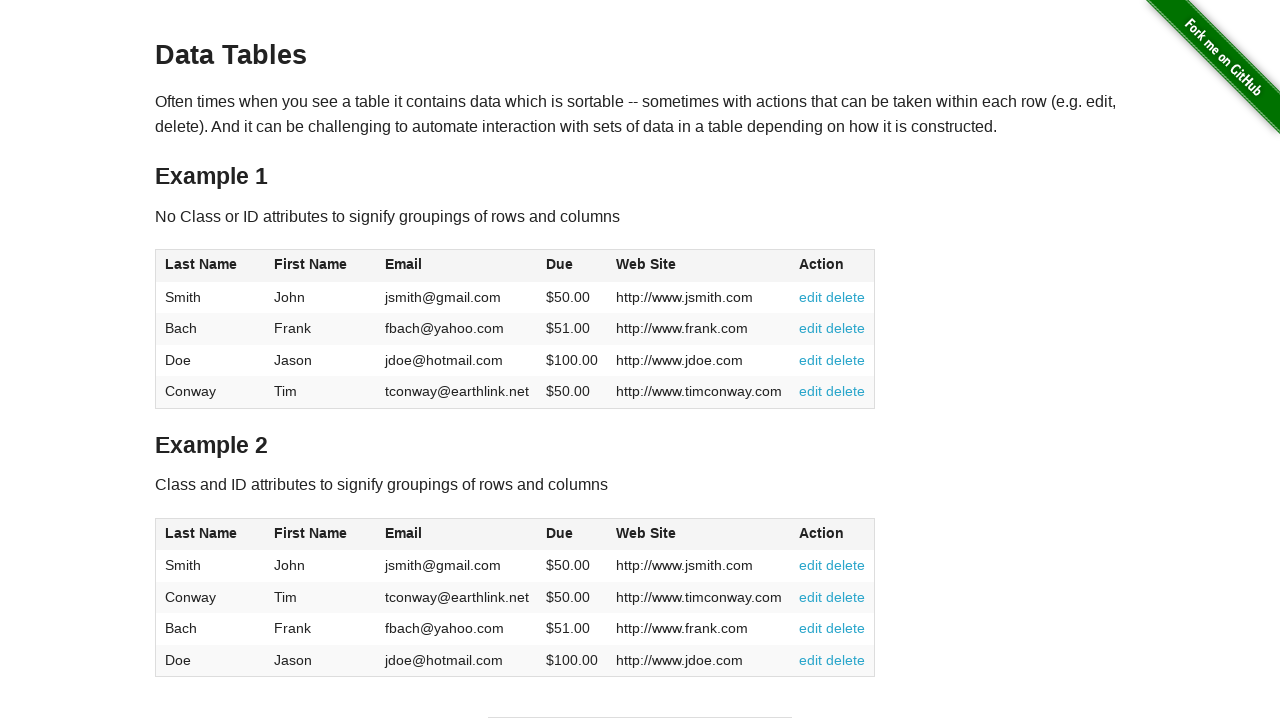